Navigates to the OrangeHRM demo page and maximizes the browser window to verify the page loads successfully.

Starting URL: https://opensource-demo.orangehrmlive.com/

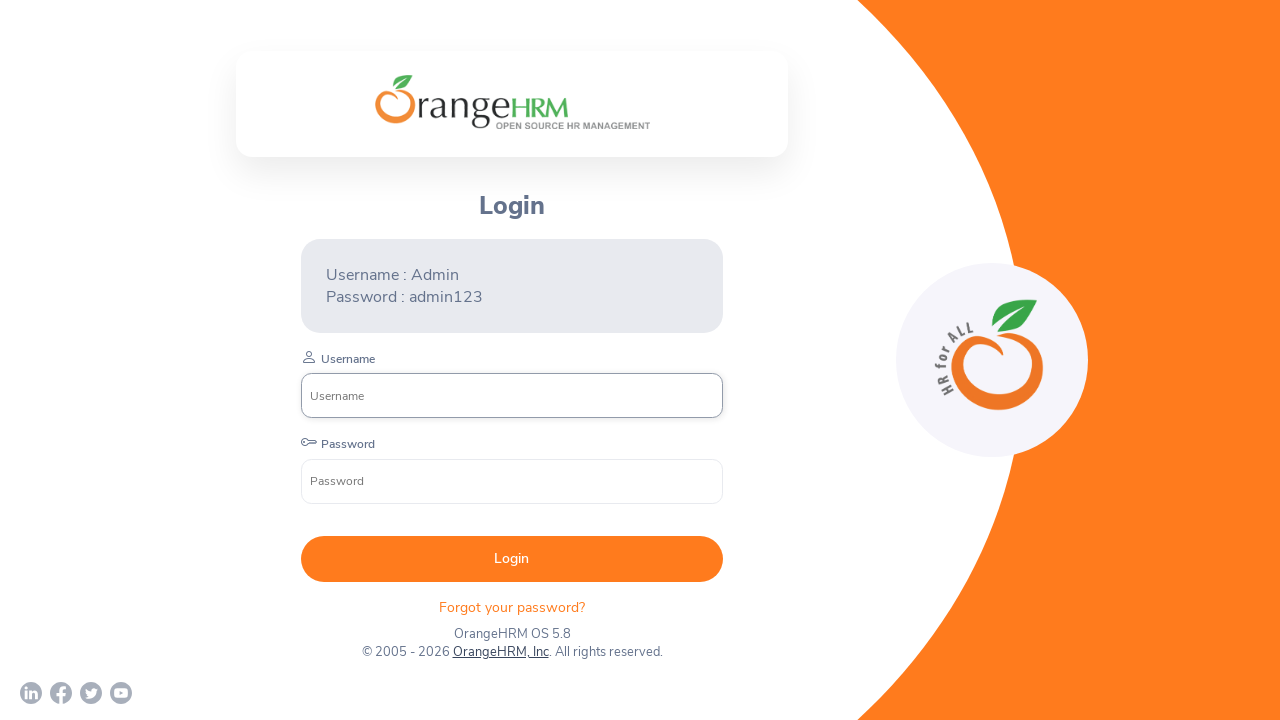

Set viewport size to 1920x1080
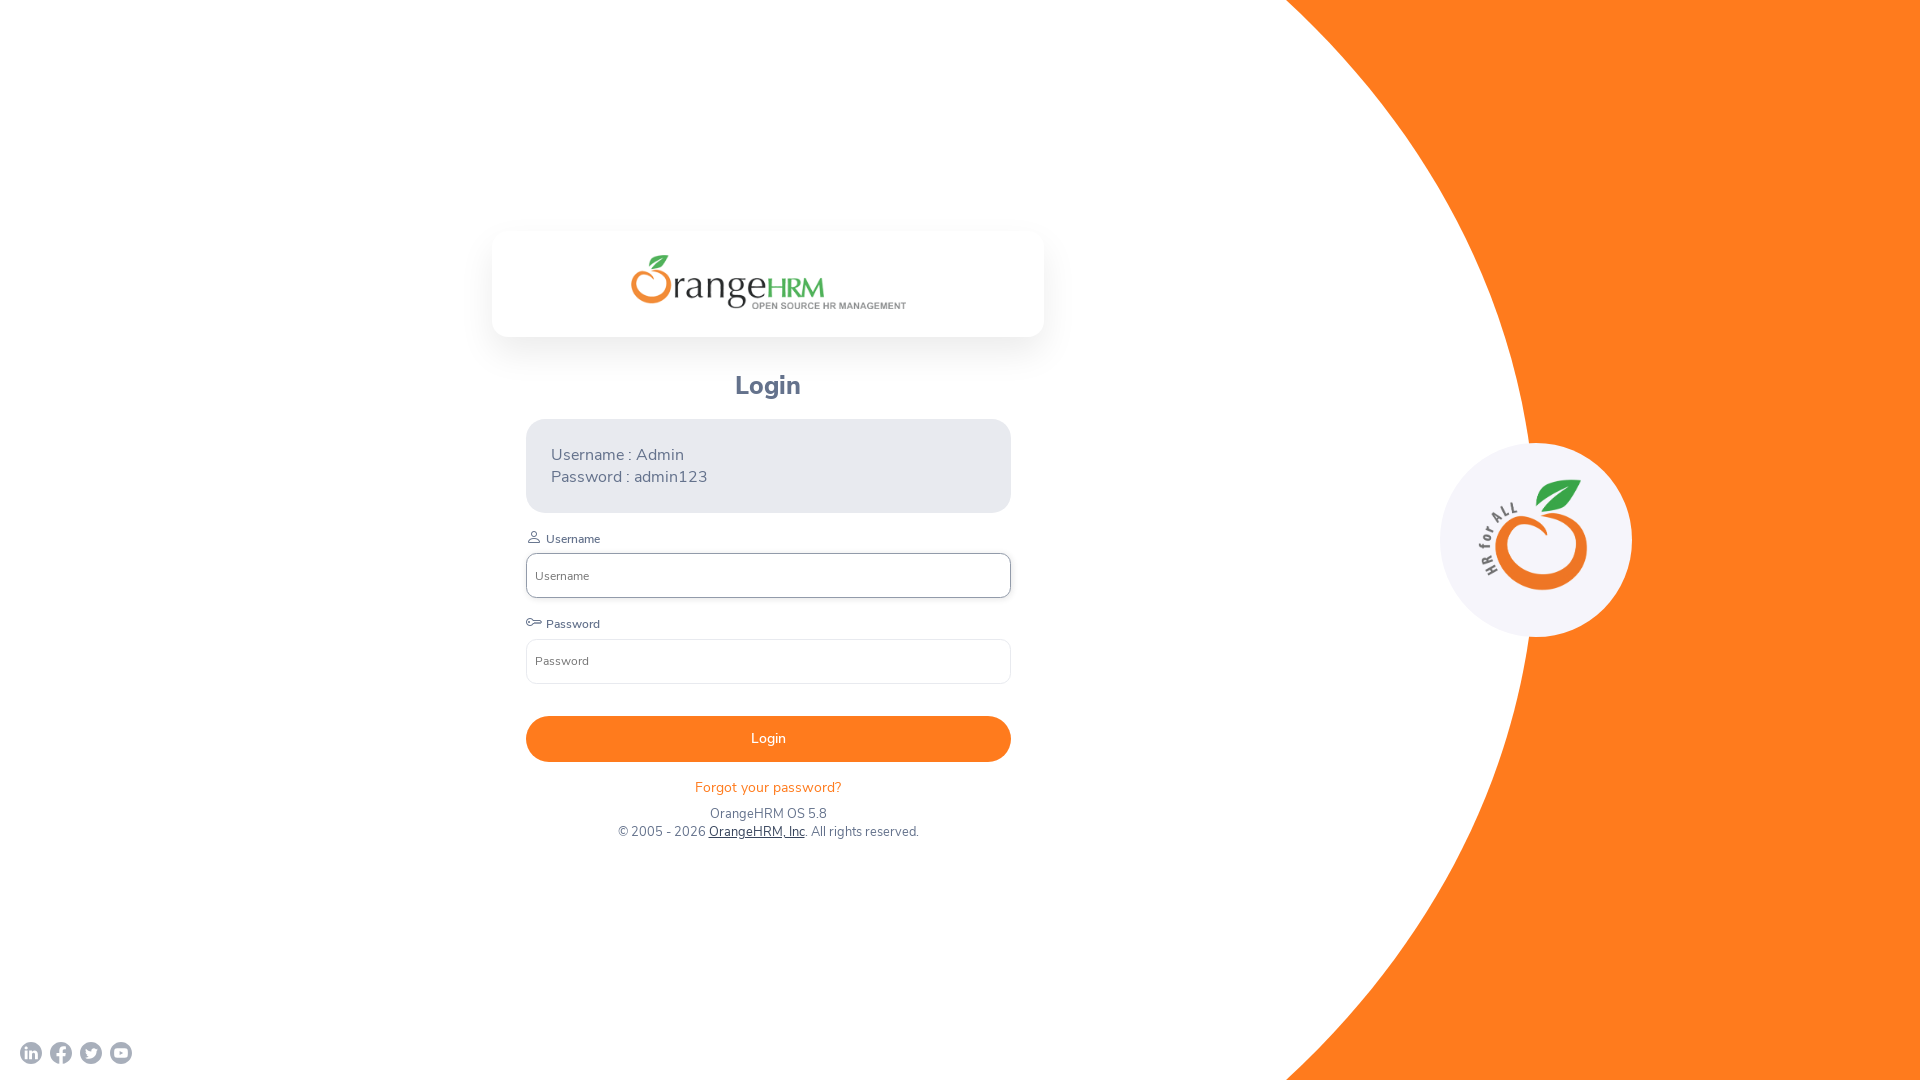

OrangeHRM demo page loaded successfully with network idle
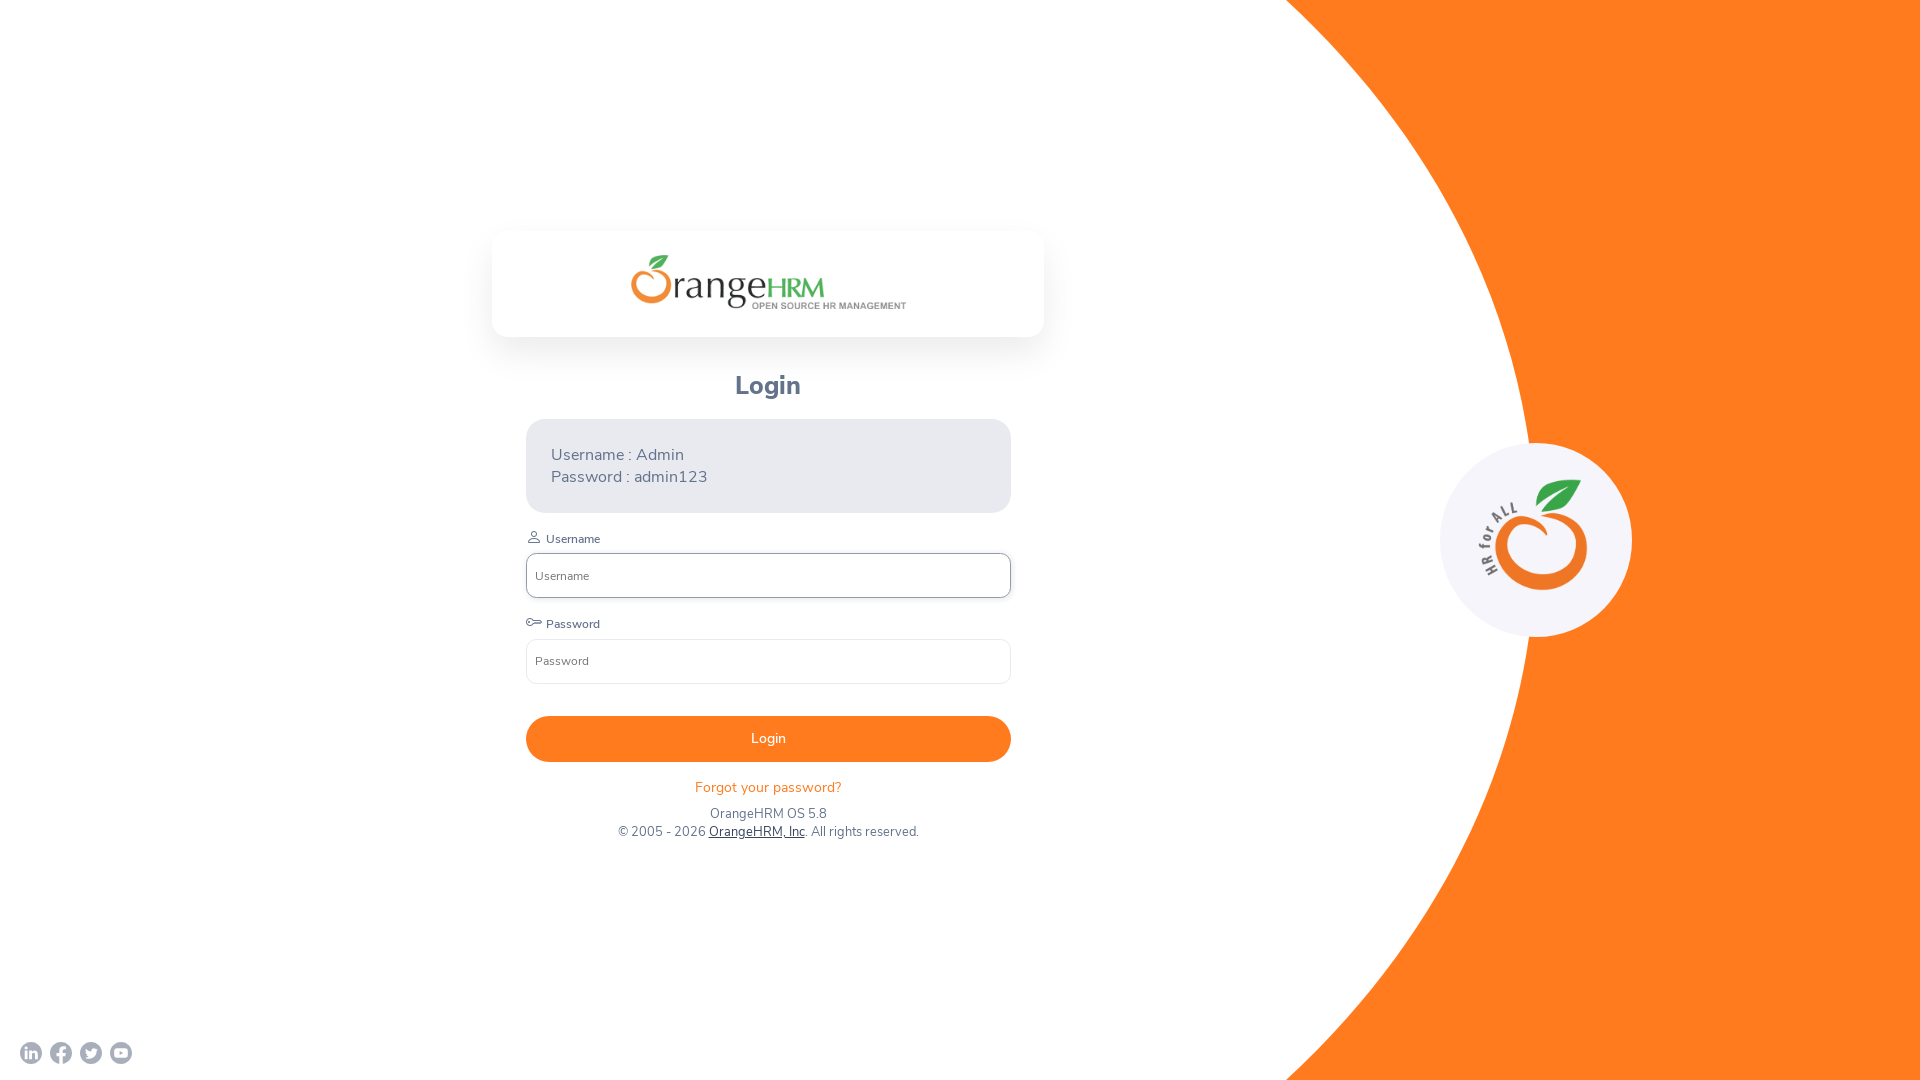

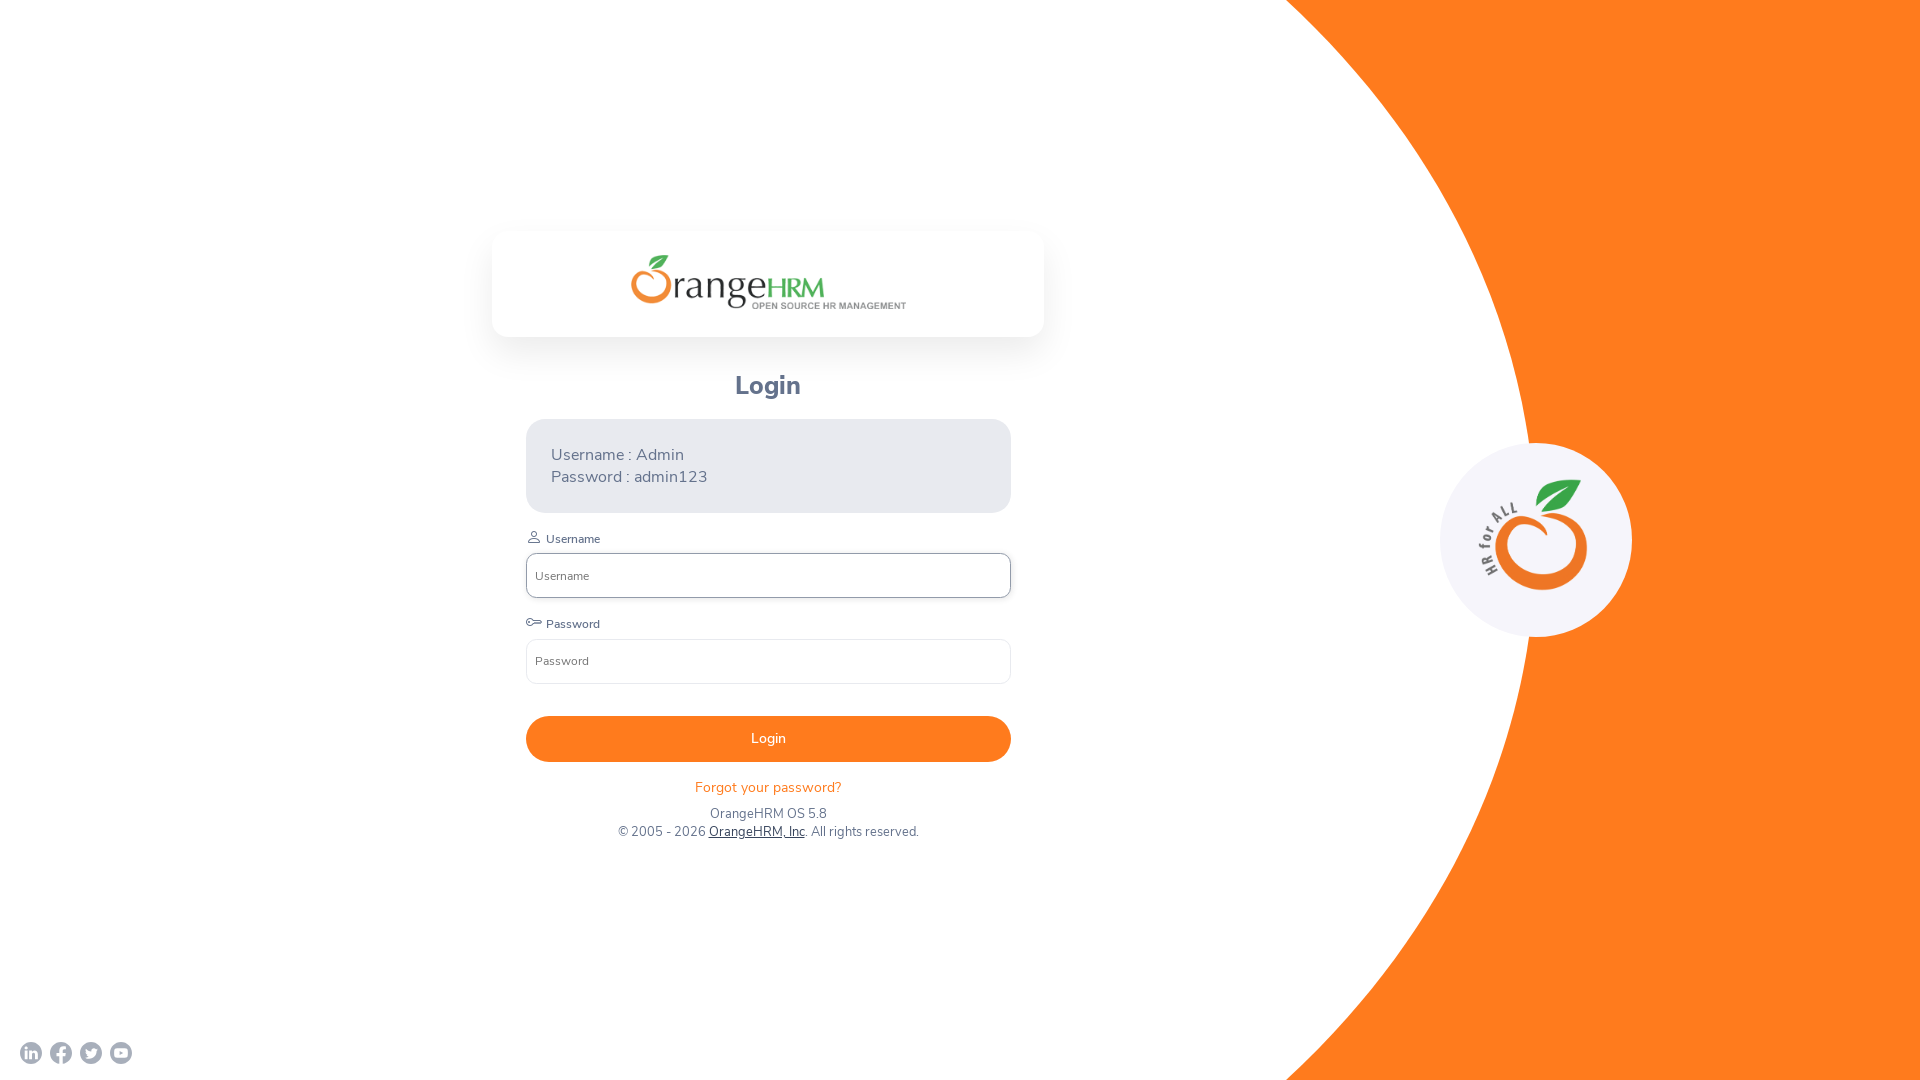